Tests clearing the complete state of all items by toggling the mark all checkbox

Starting URL: https://demo.playwright.dev/todomvc

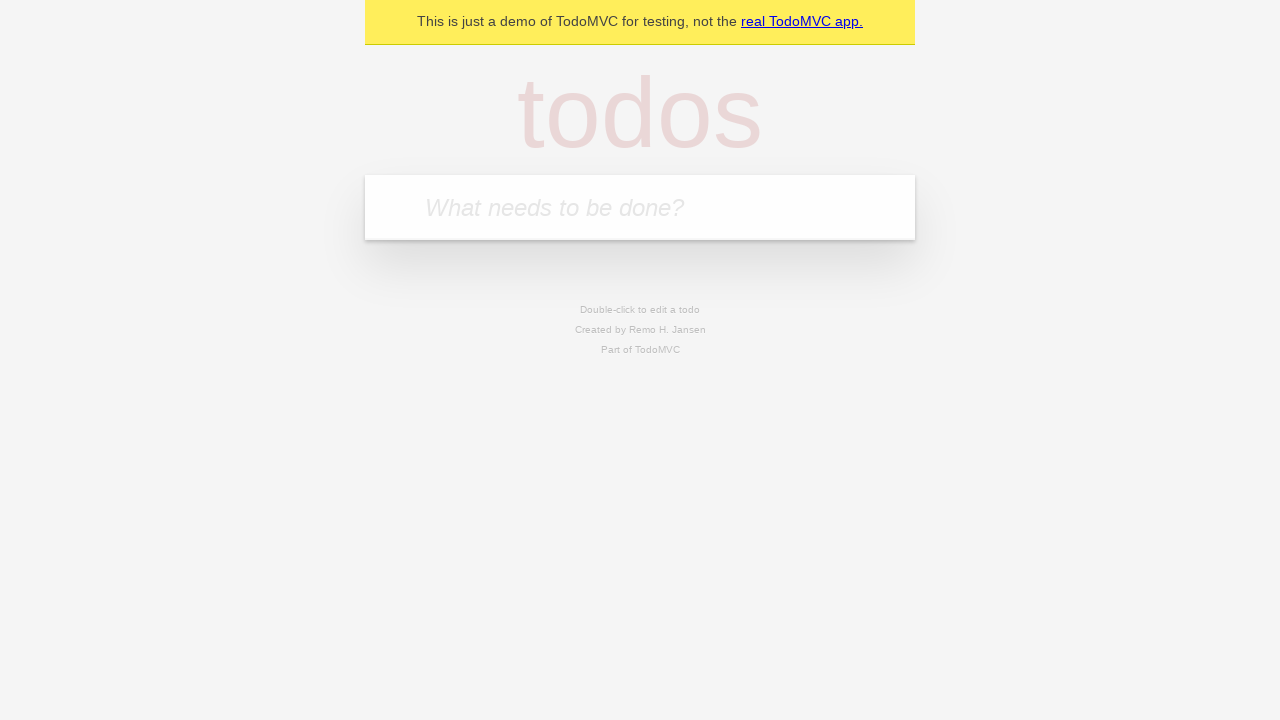

Filled todo input with 'buy some cheese' on internal:attr=[placeholder="What needs to be done?"i]
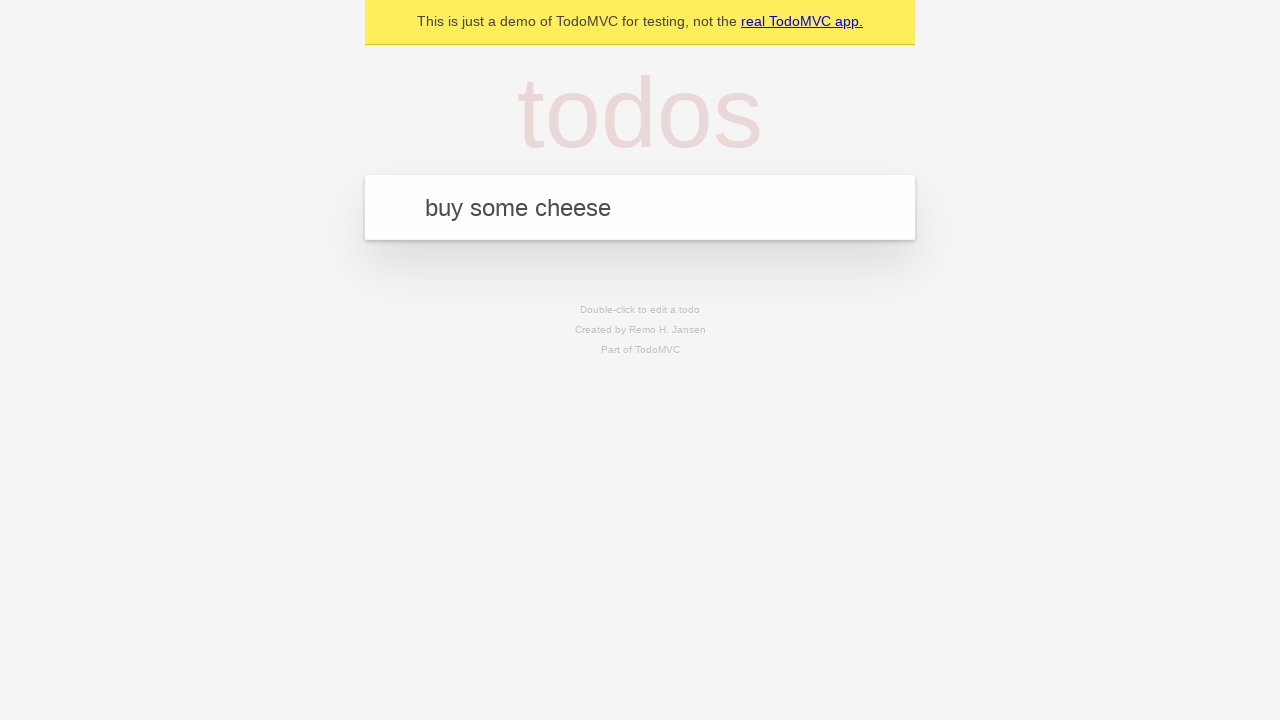

Pressed Enter to add first todo item on internal:attr=[placeholder="What needs to be done?"i]
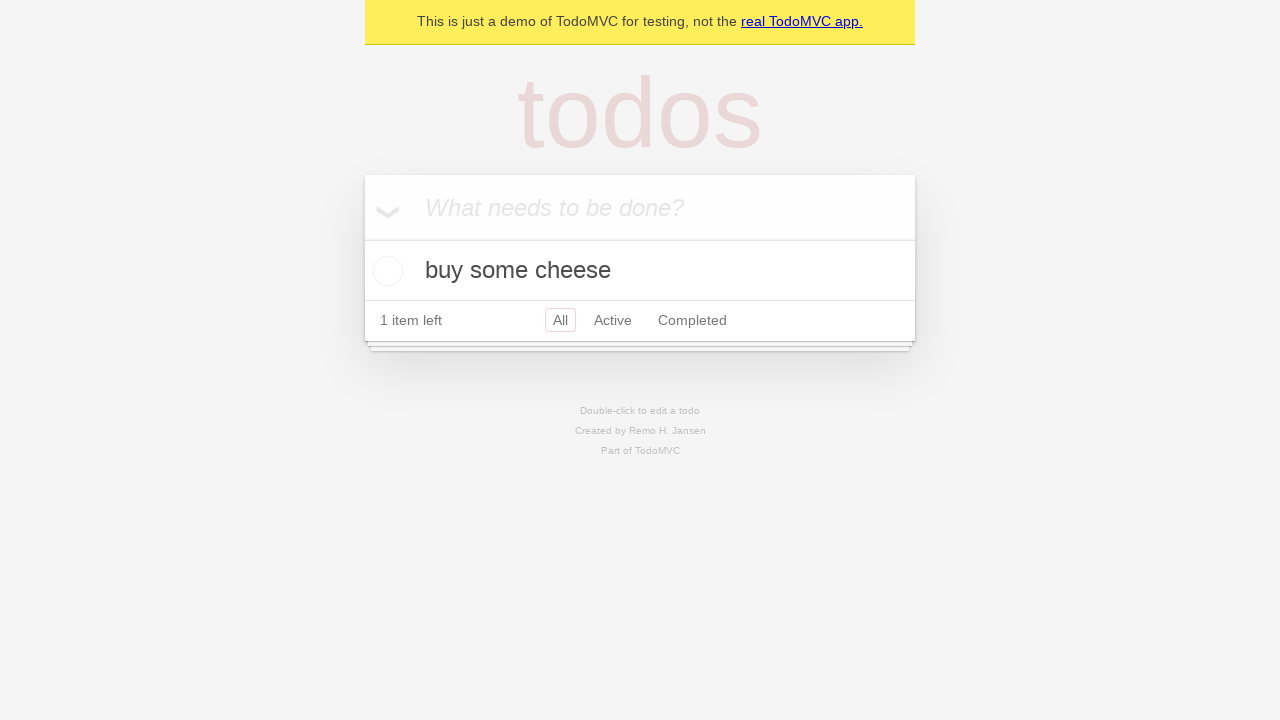

Filled todo input with 'feed the cat' on internal:attr=[placeholder="What needs to be done?"i]
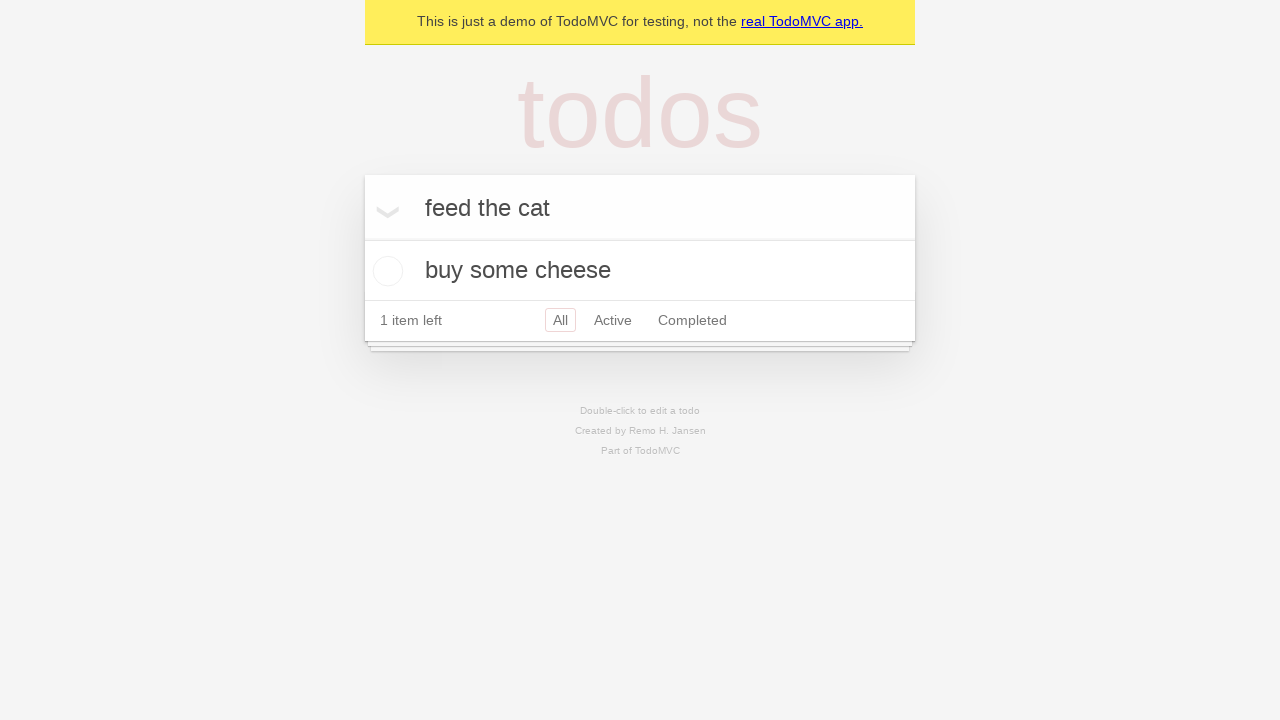

Pressed Enter to add second todo item on internal:attr=[placeholder="What needs to be done?"i]
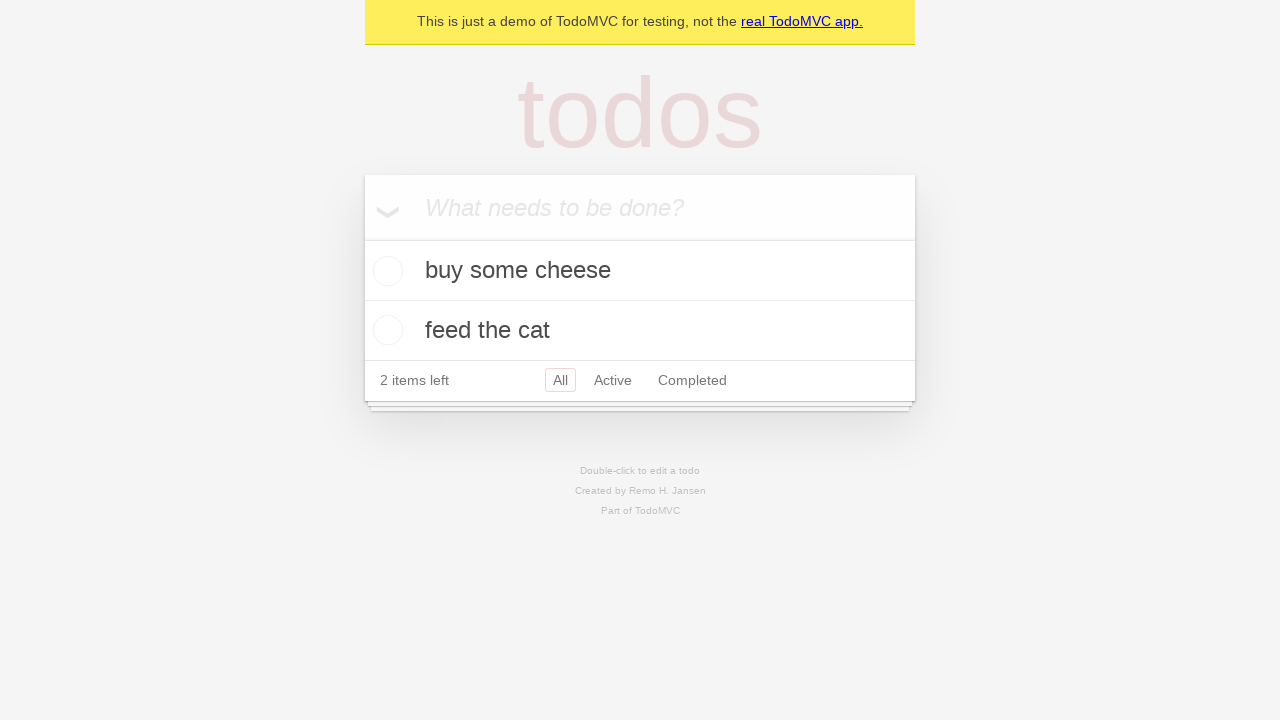

Filled todo input with 'book a doctors appointment' on internal:attr=[placeholder="What needs to be done?"i]
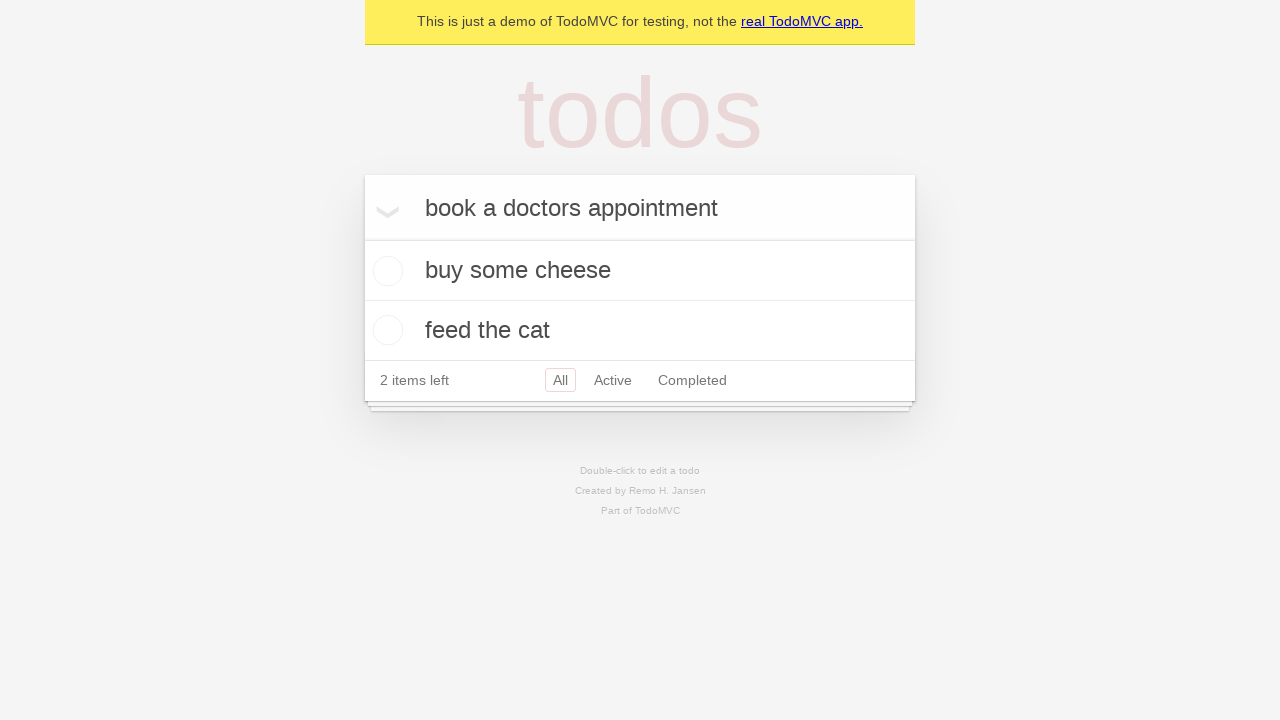

Pressed Enter to add third todo item on internal:attr=[placeholder="What needs to be done?"i]
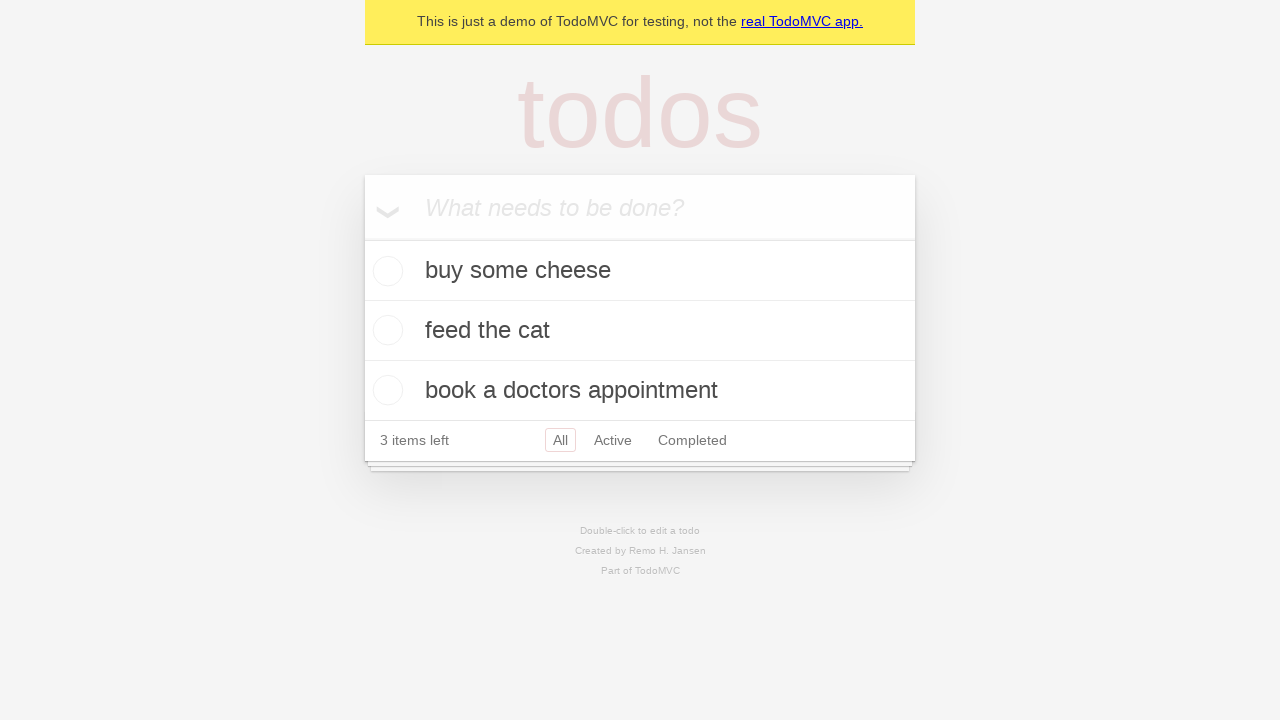

Checked 'Mark all as complete' checkbox to mark all todos as complete at (362, 238) on internal:label="Mark all as complete"i
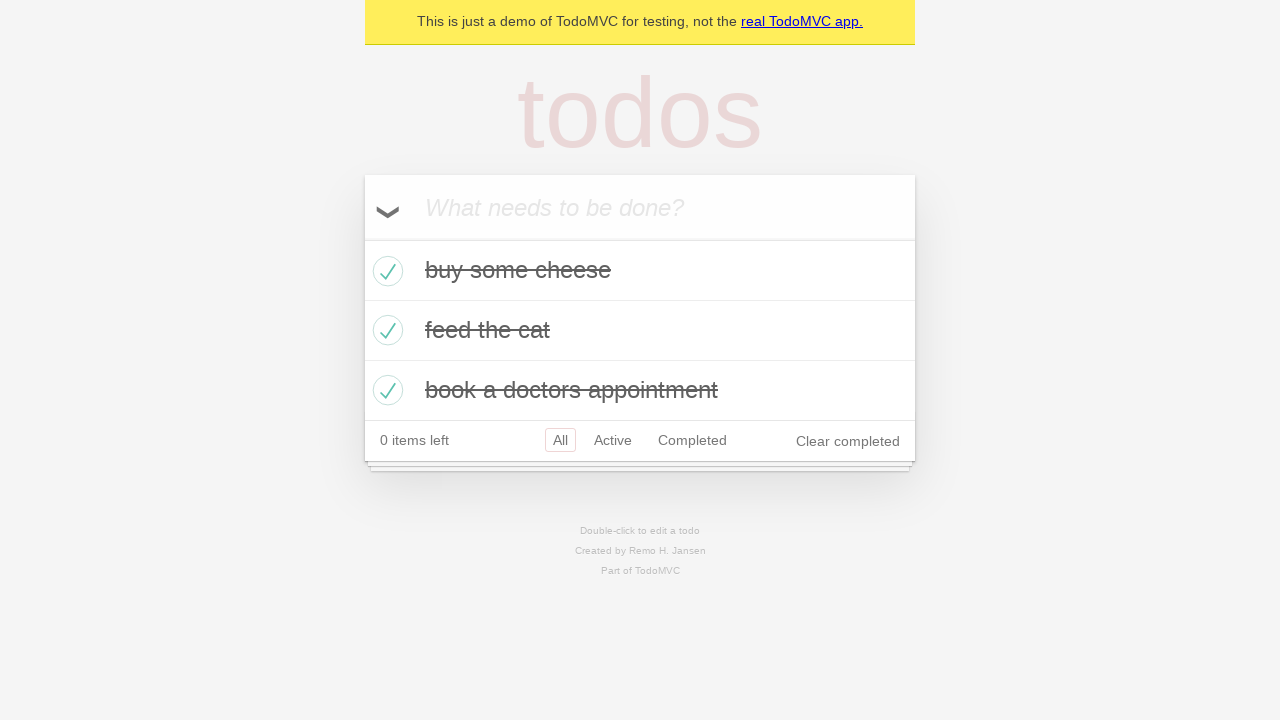

Unchecked 'Mark all as complete' checkbox to clear complete state of all todos at (362, 238) on internal:label="Mark all as complete"i
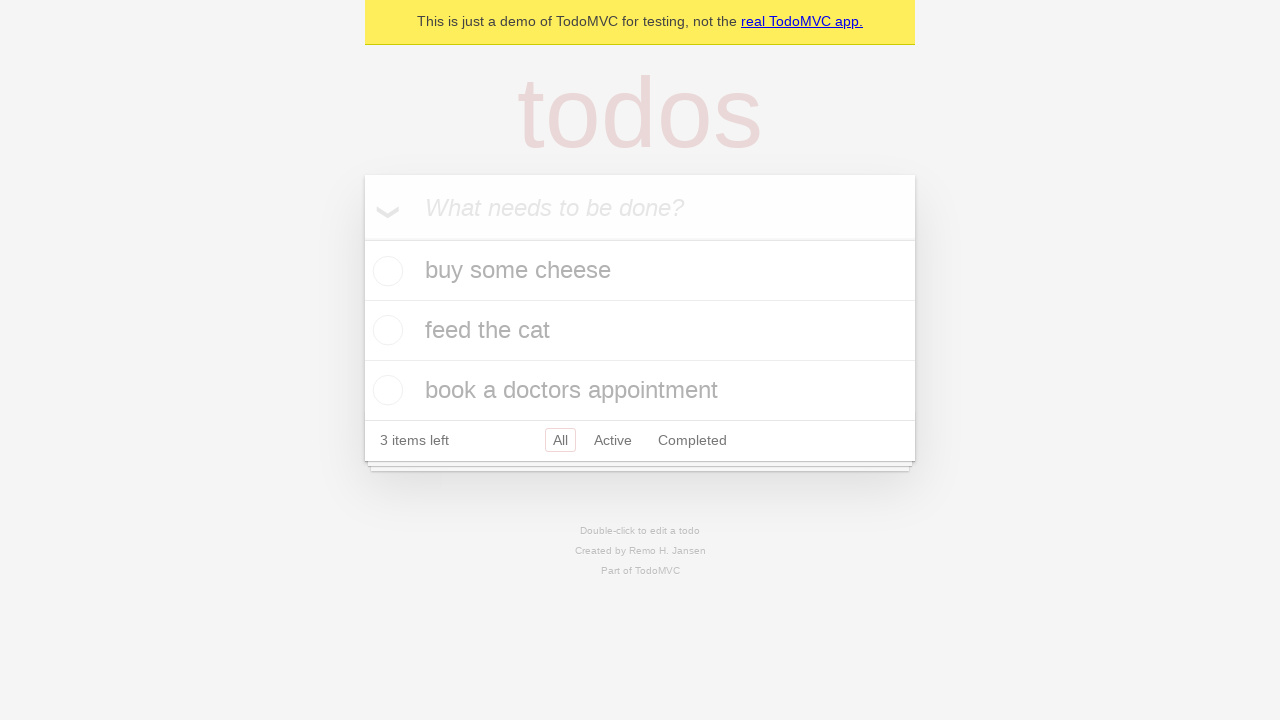

Waited for todo items to be visible after unchecking all items
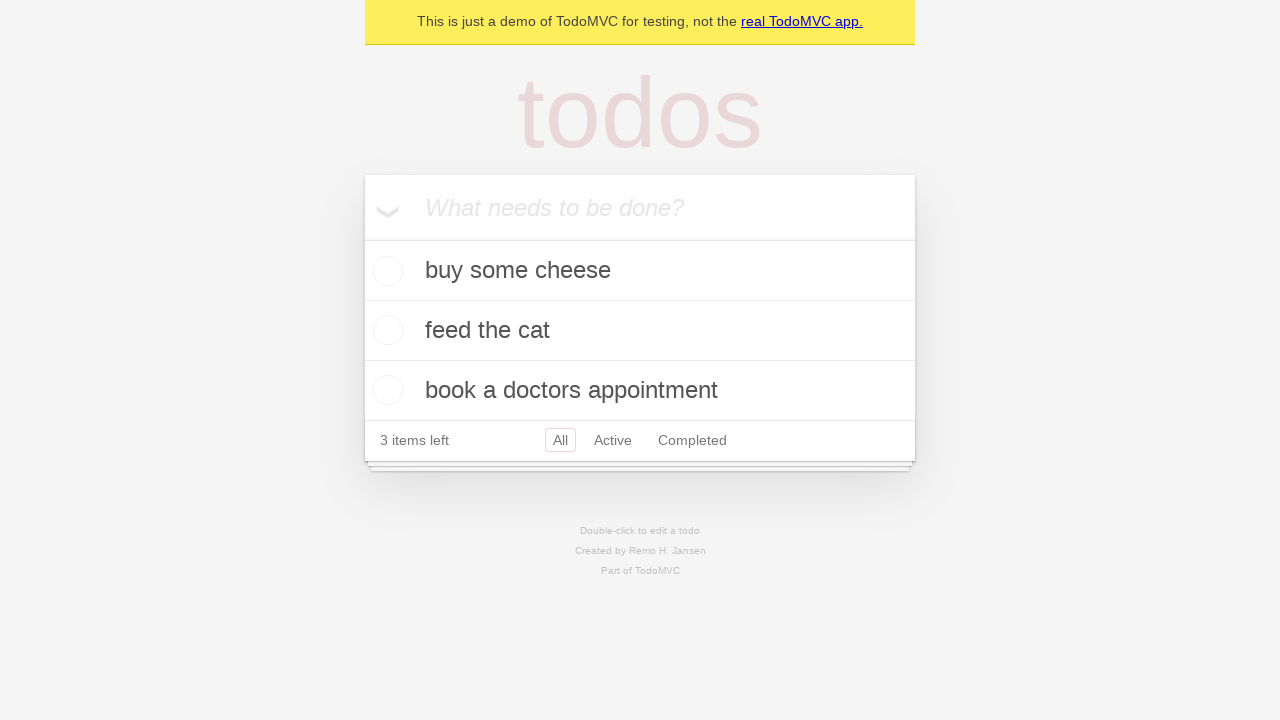

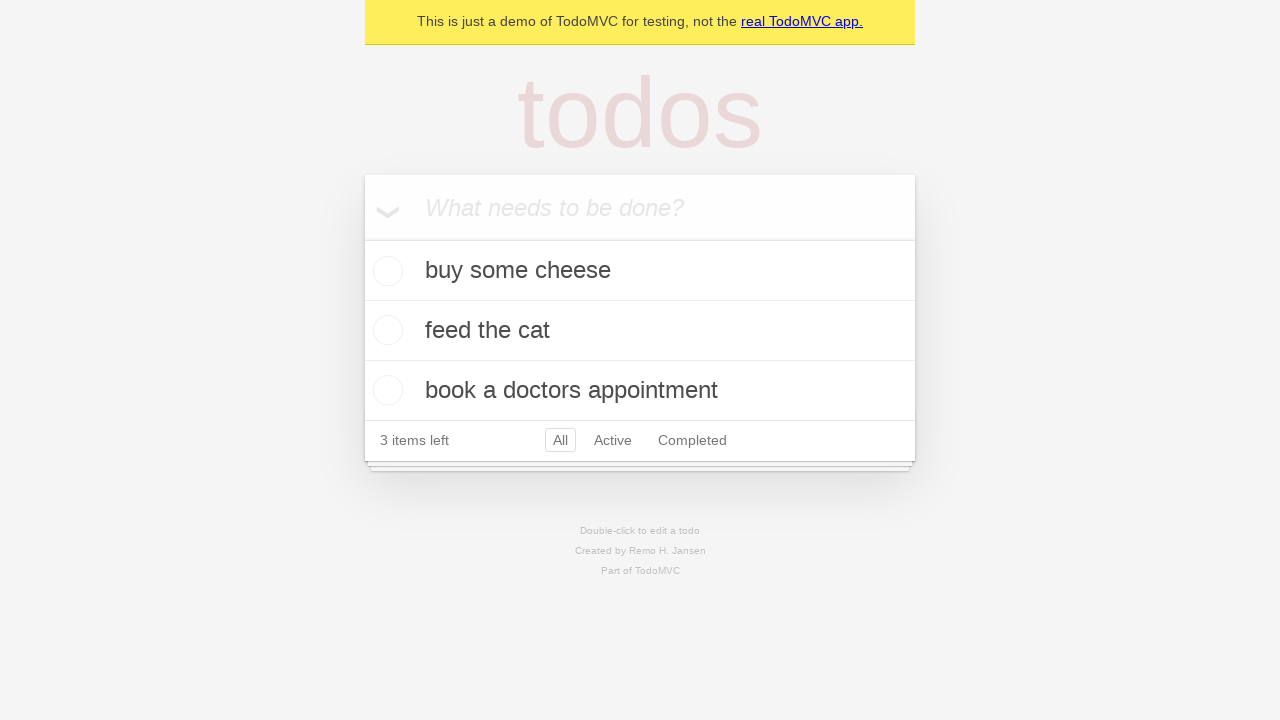